Tests navigation by clicking the Start link

Starting URL: https://www.justicepathlaw.com/site.webmanifest

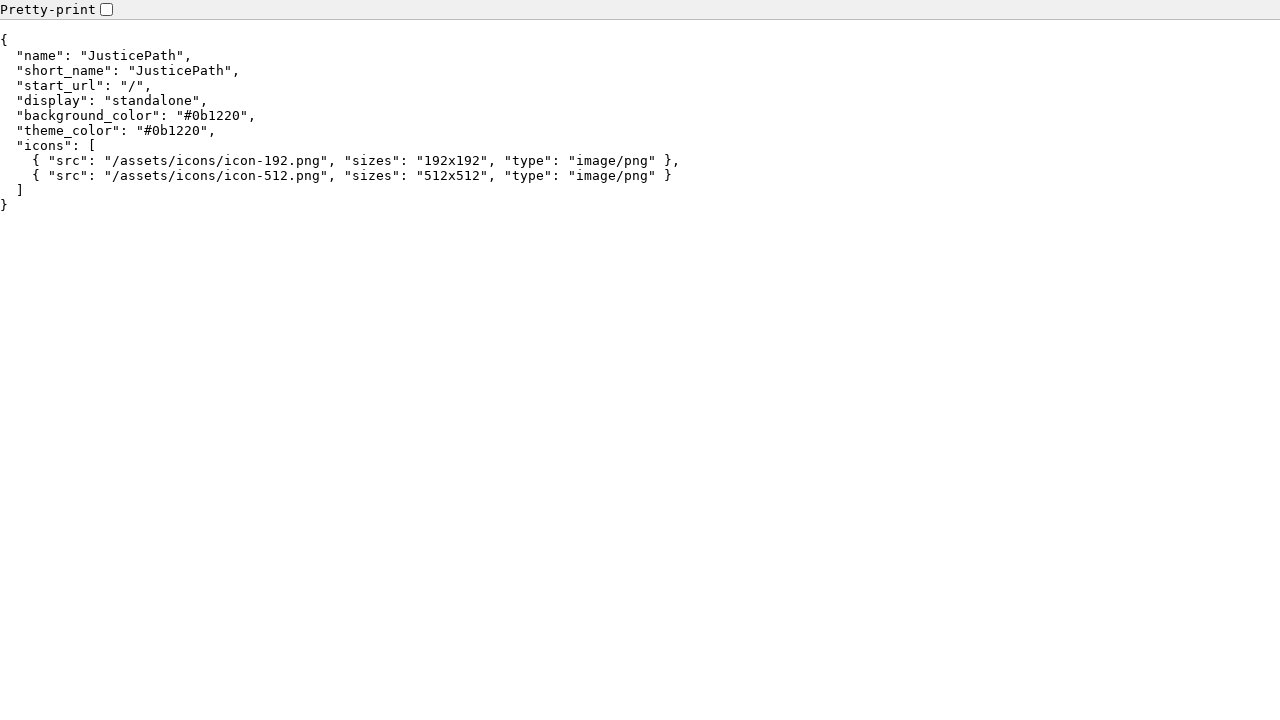

Clicked the Start link on /site.webmanifest at (640, 113) on internal:text="Start"i
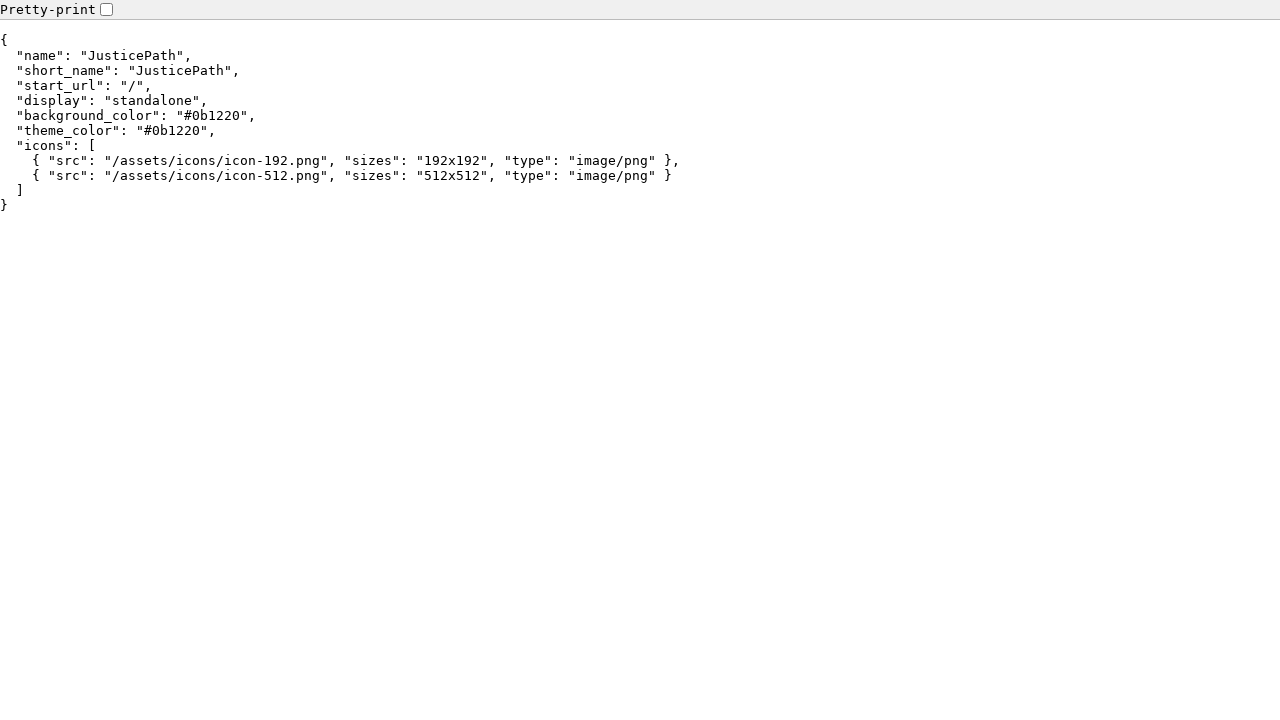

Verified Start page loaded successfully
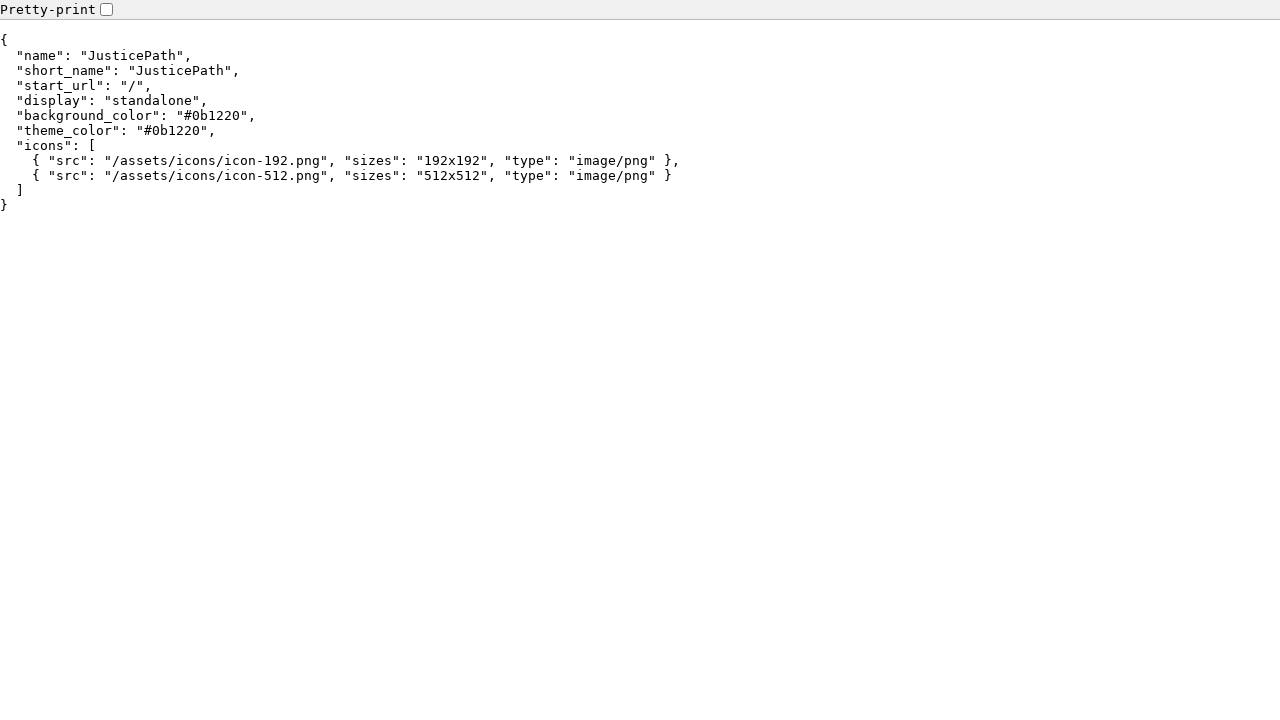

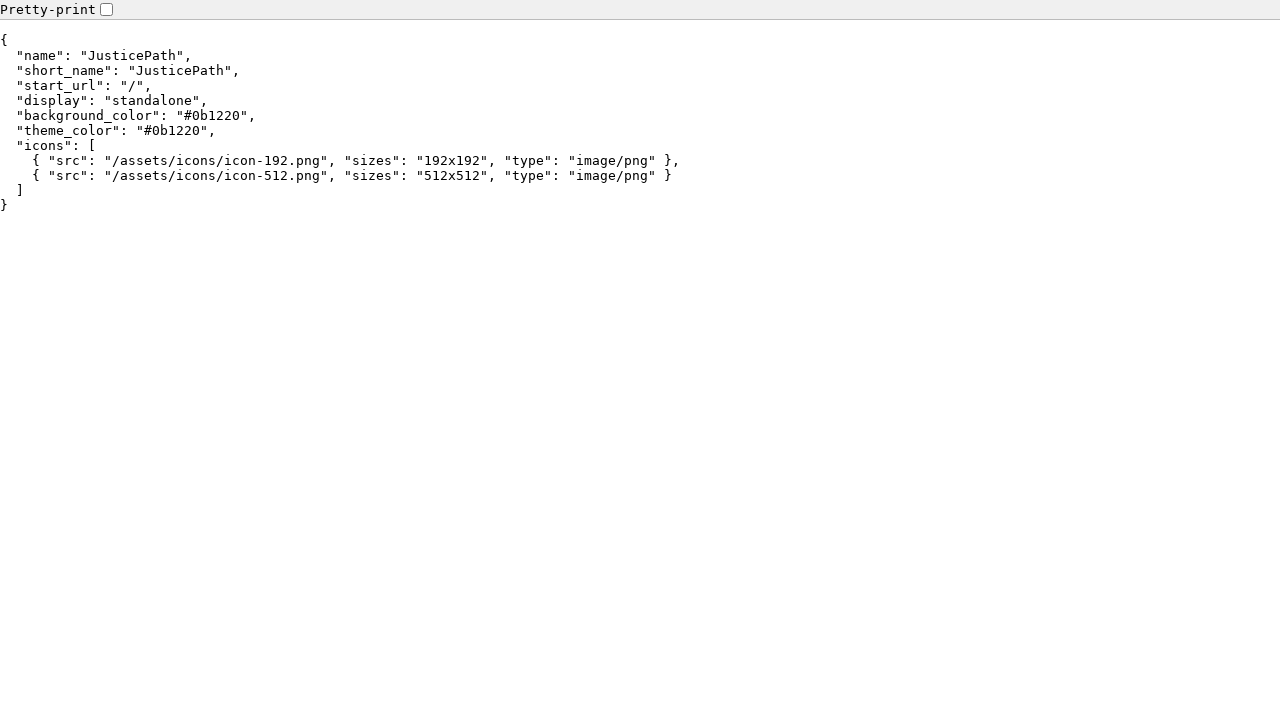